Tests the OpenCart demo store homepage by verifying the page title equals "Your Store" and the URL contains "opencart"

Starting URL: https://naveenautomationlabs.com/opencart/

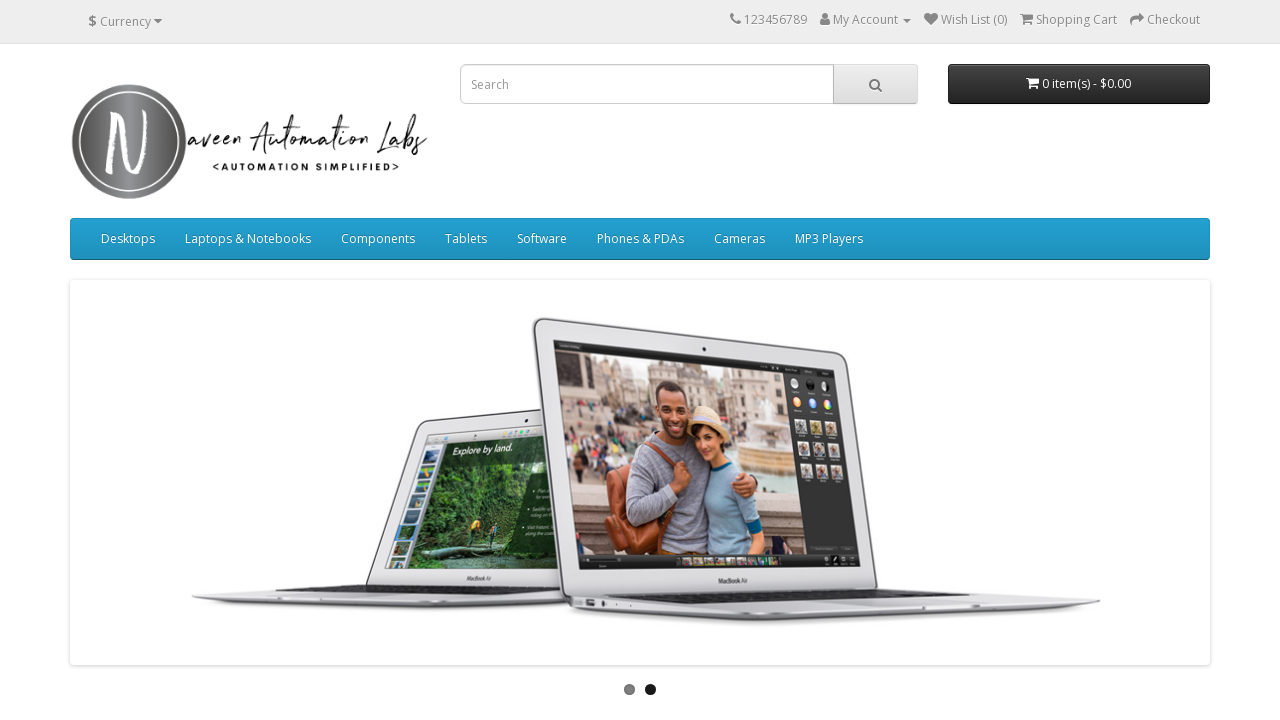

Waited for page to reach domcontentloaded state
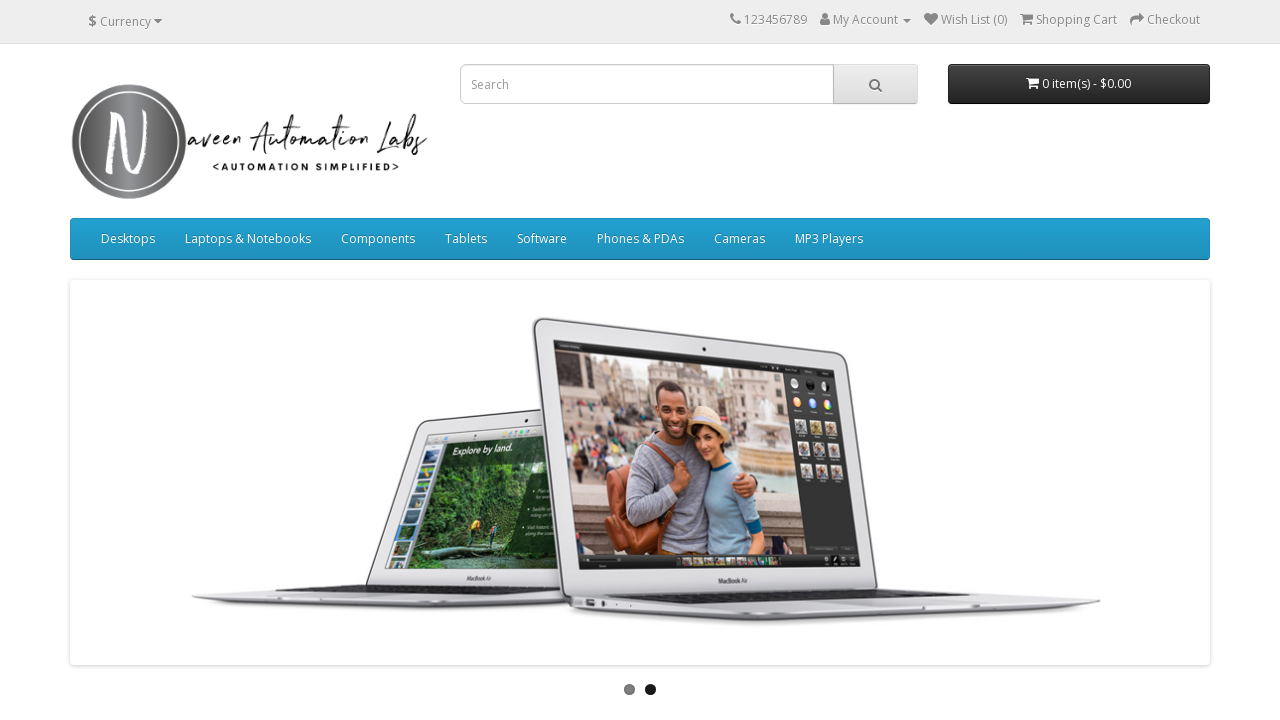

Retrieved page title
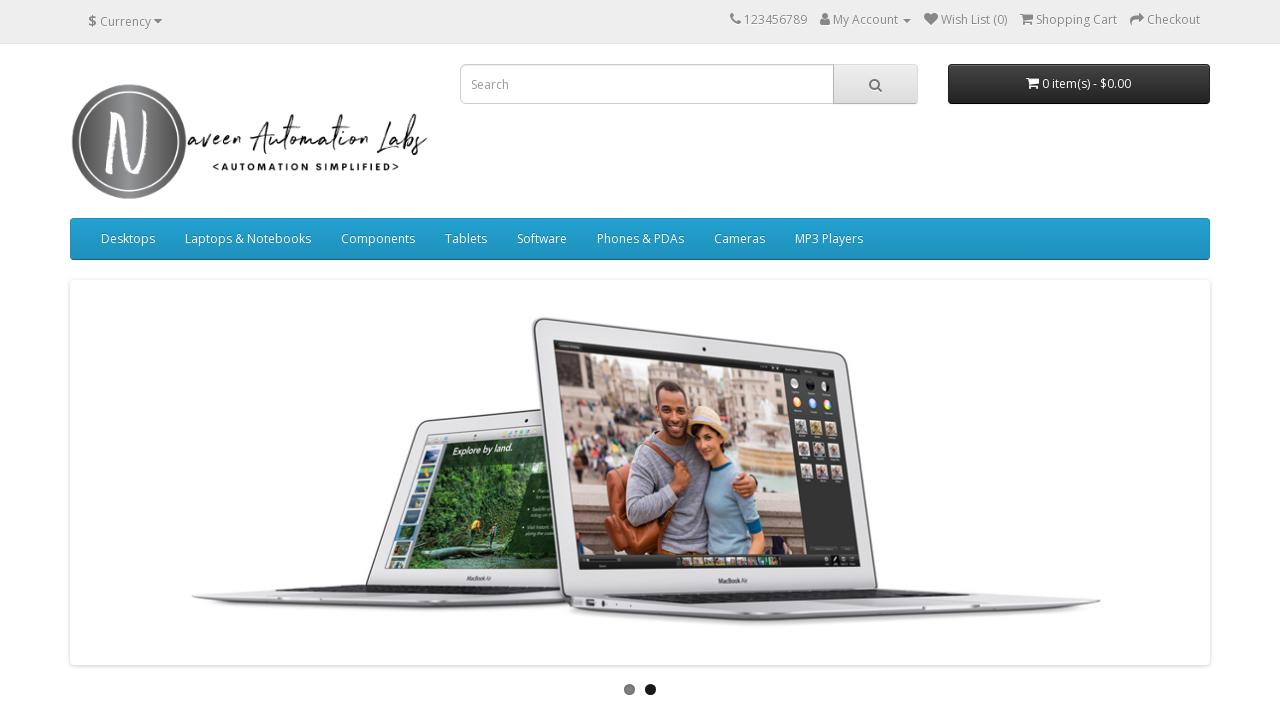

Page title verified as 'Your Store' - PASS
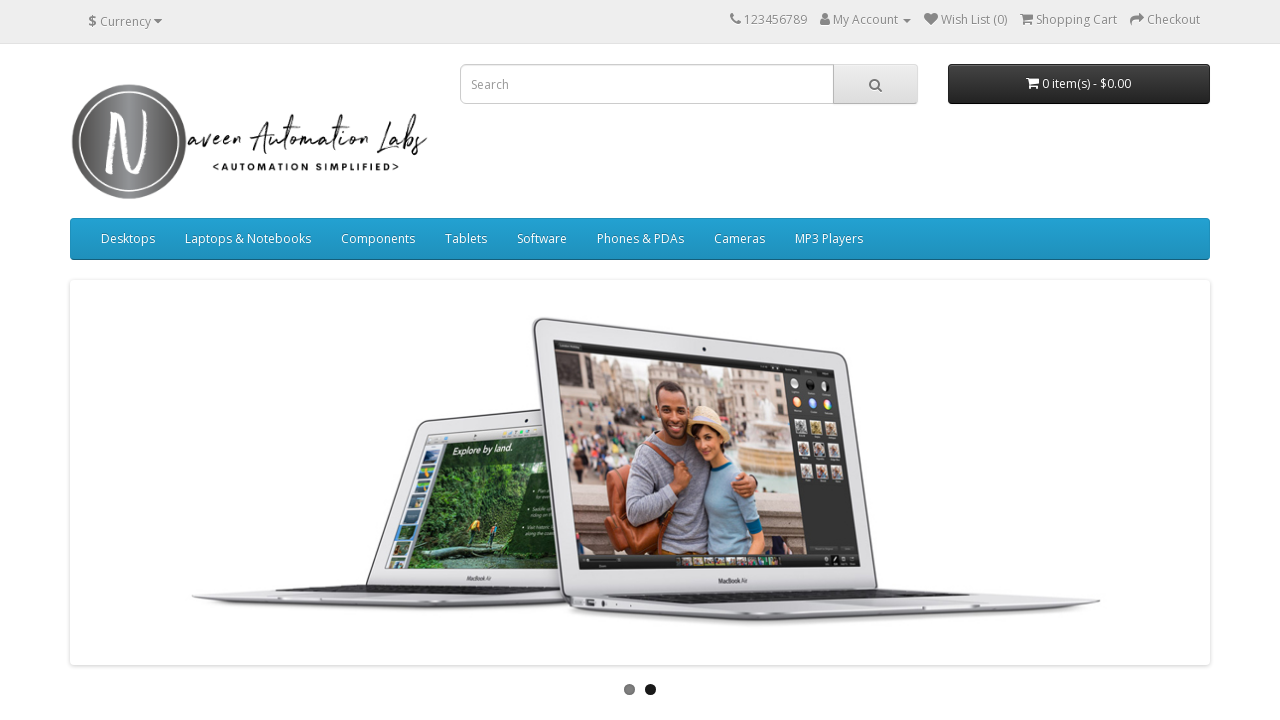

Retrieved current page URL
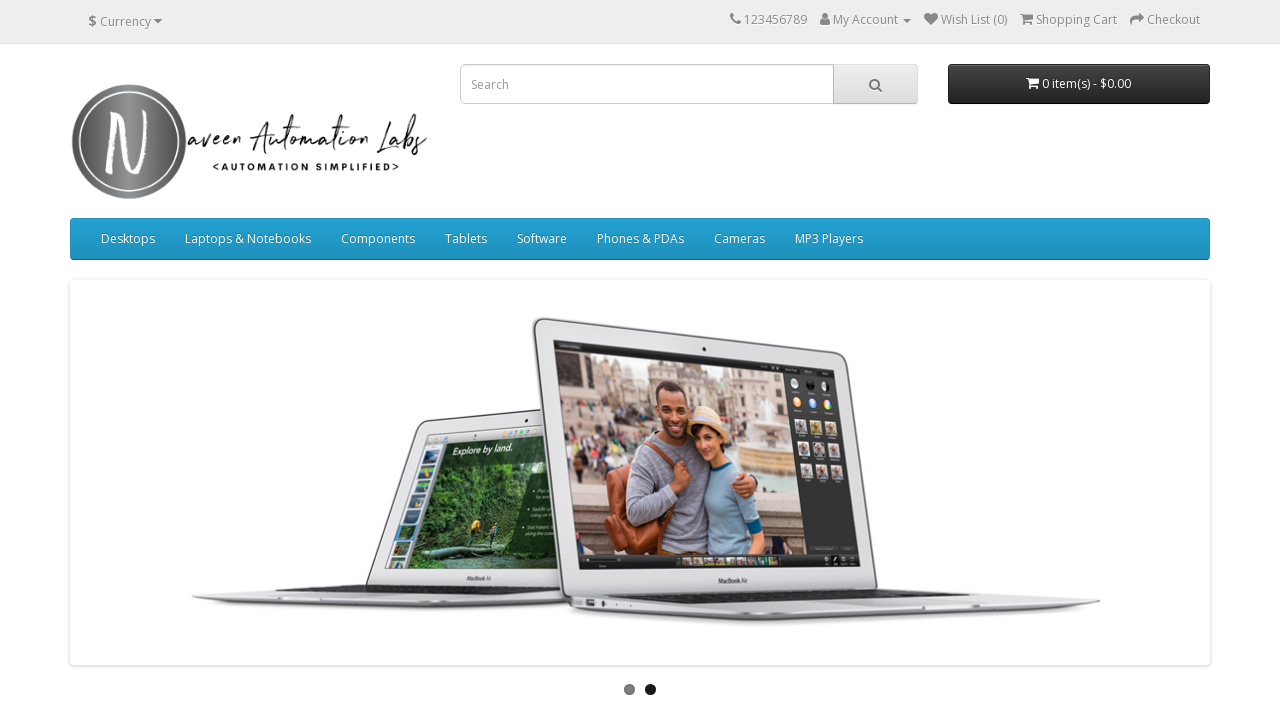

Page URL verified to contain 'opencart' - PASS
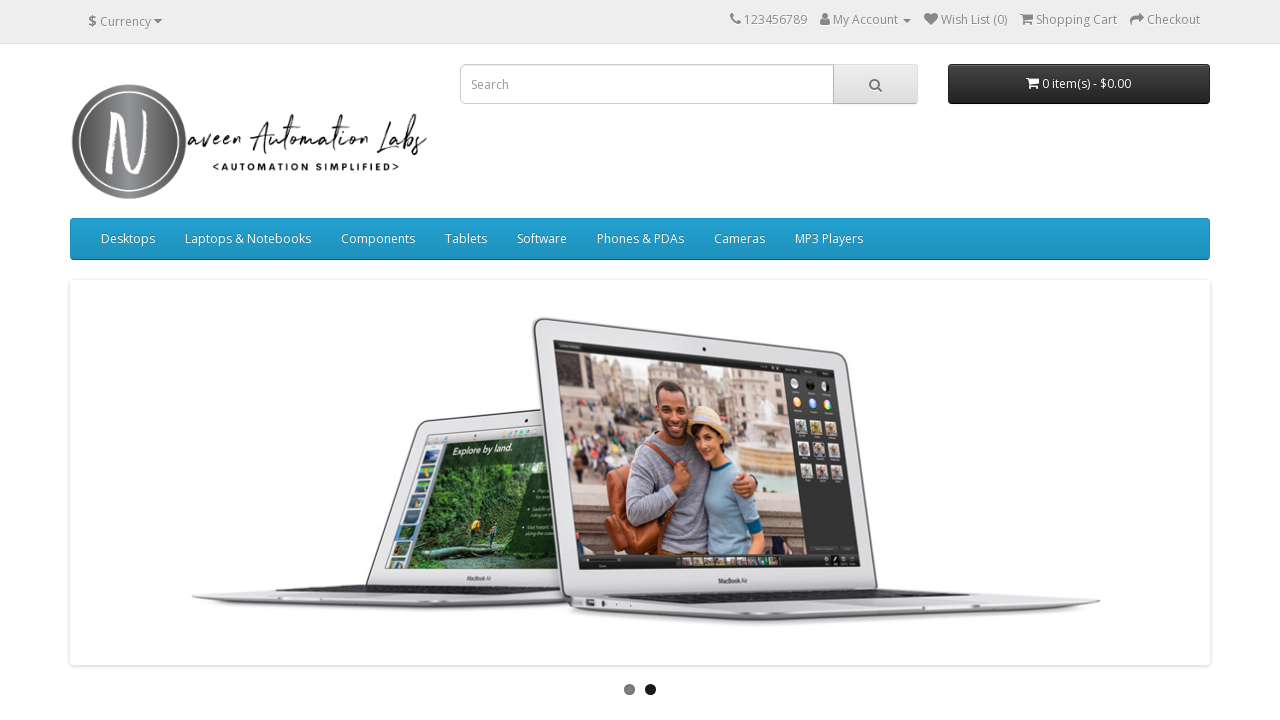

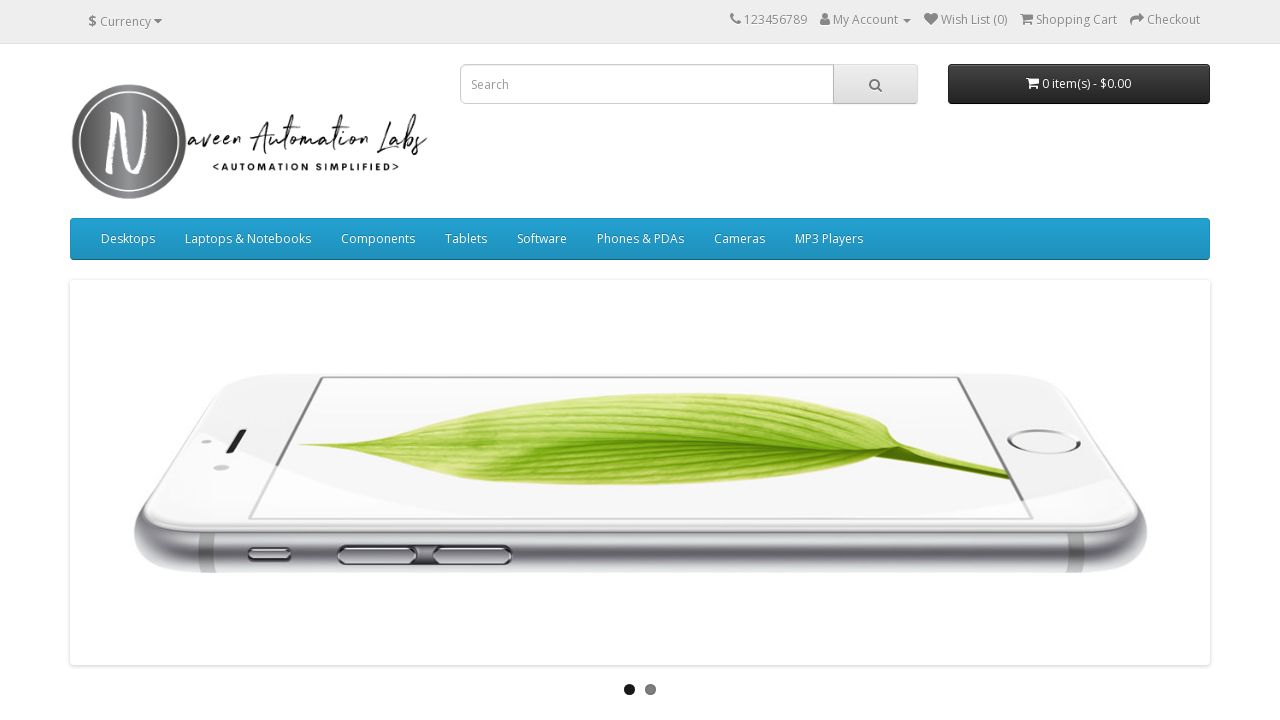